Tests scrolling functionality by scrolling to the top, down by pixels, to a specific element, and to the bottom of a large page

Starting URL: https://the-internet.herokuapp.com/large

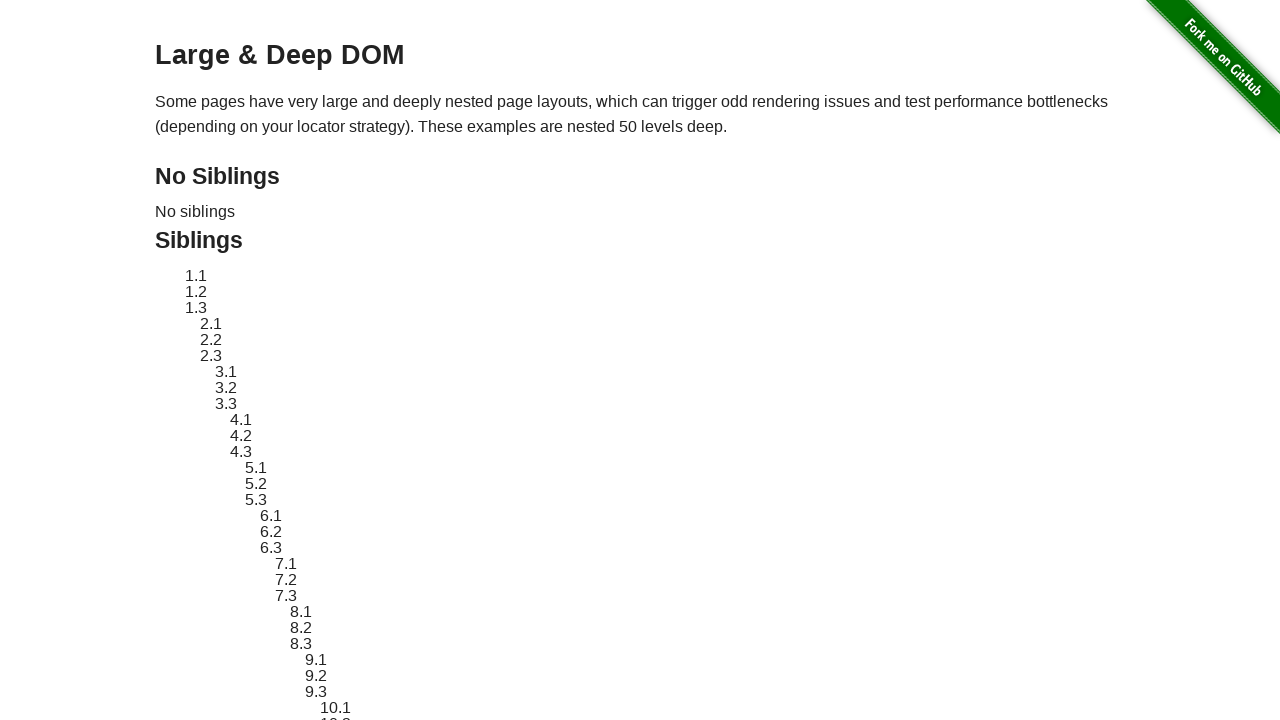

Scrolled to the top of the page
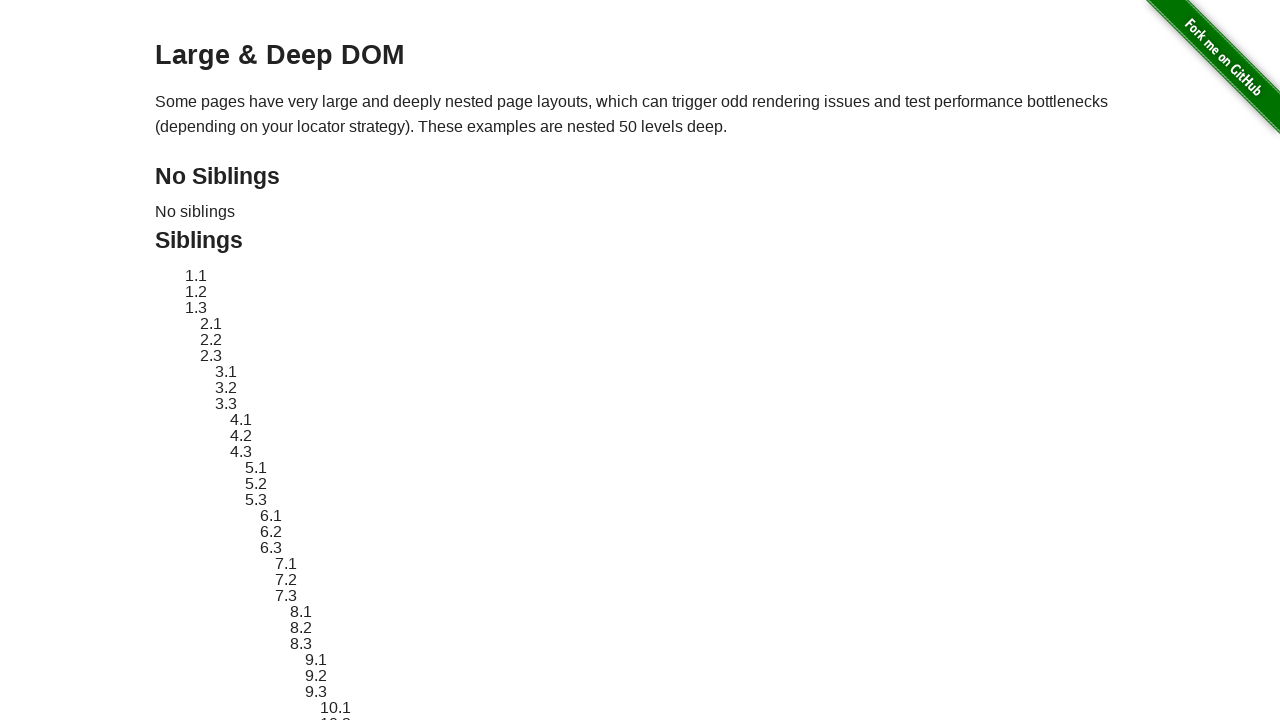

Scrolled down by 500 pixels
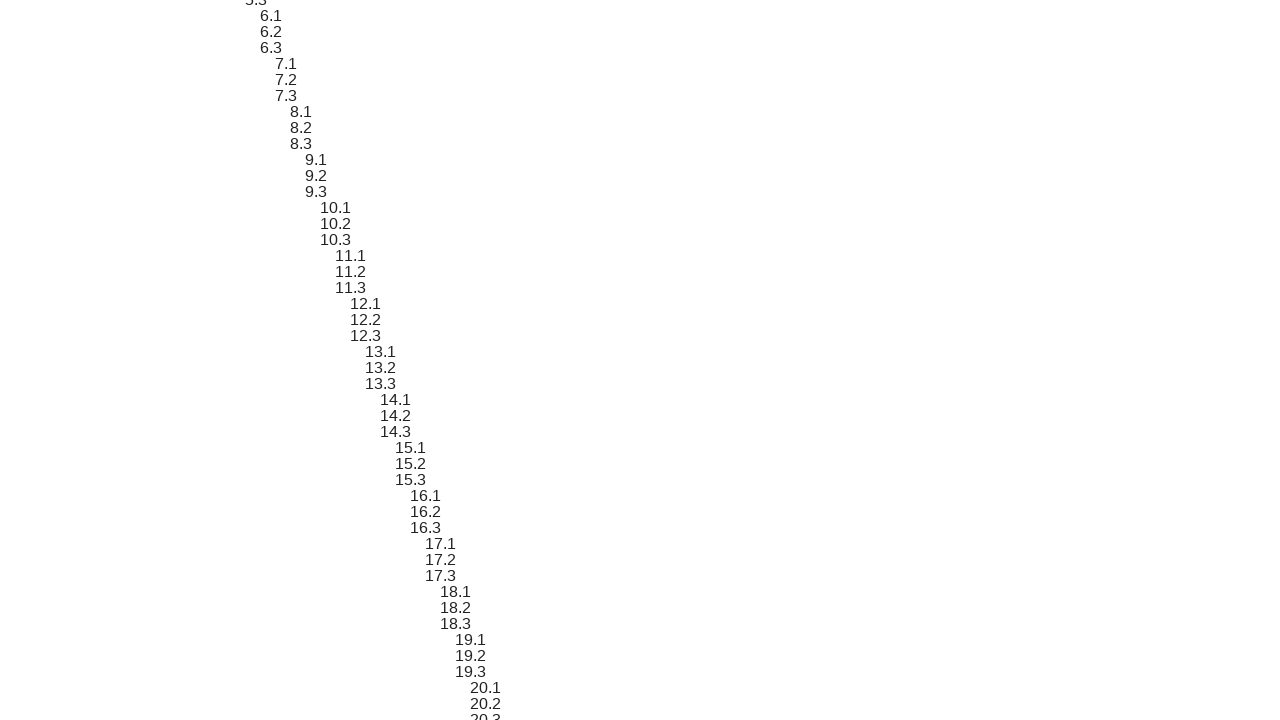

Located target element #sibling-50.1
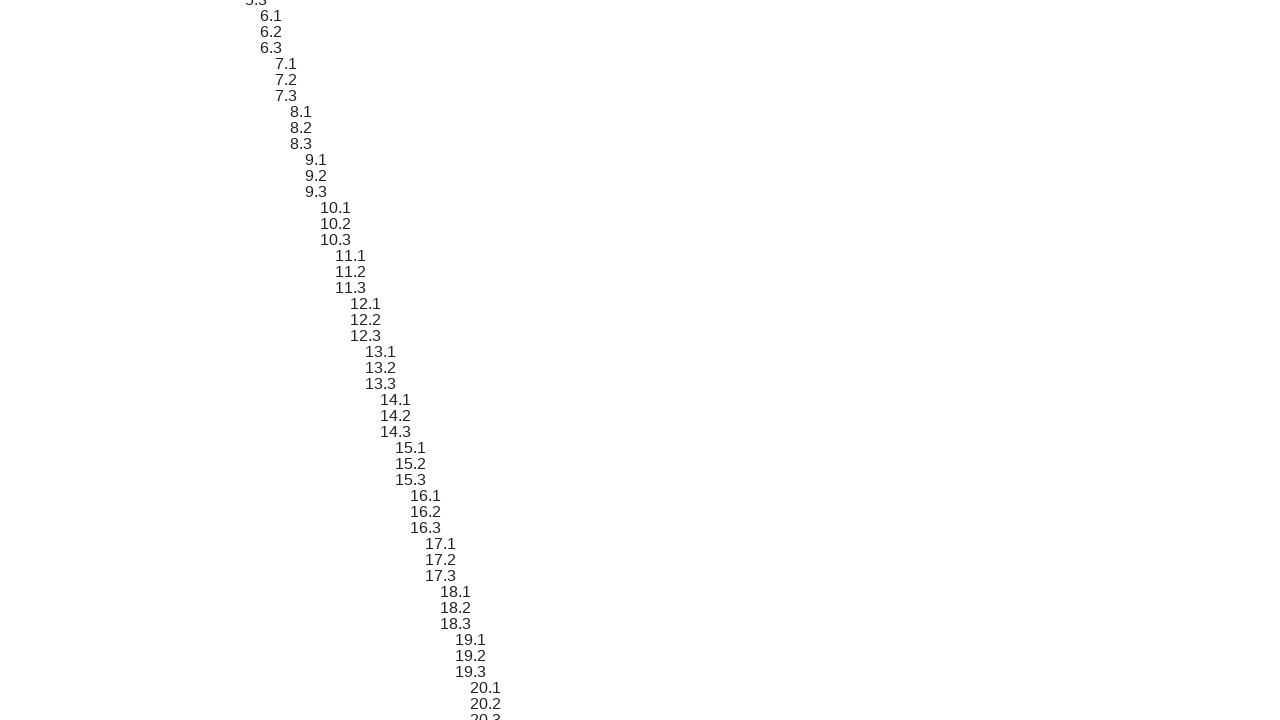

Scrolled to target element #sibling-50.1
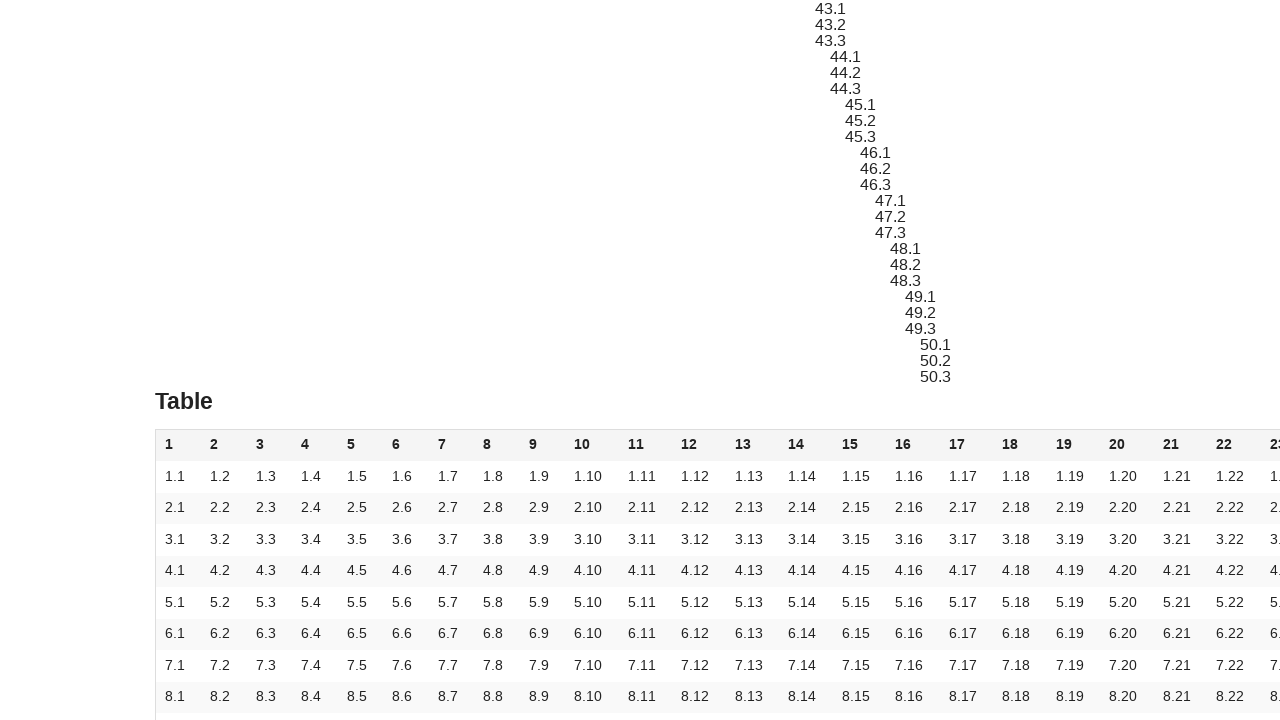

Scrolled to the bottom of the page
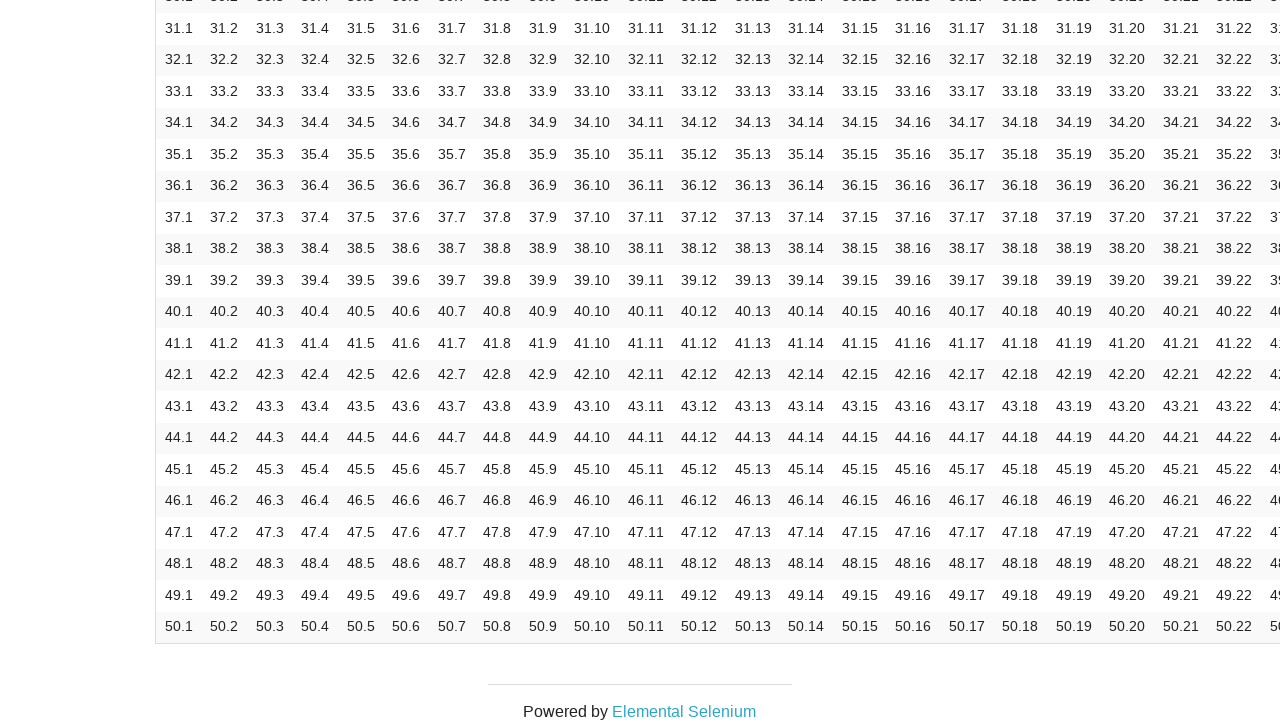

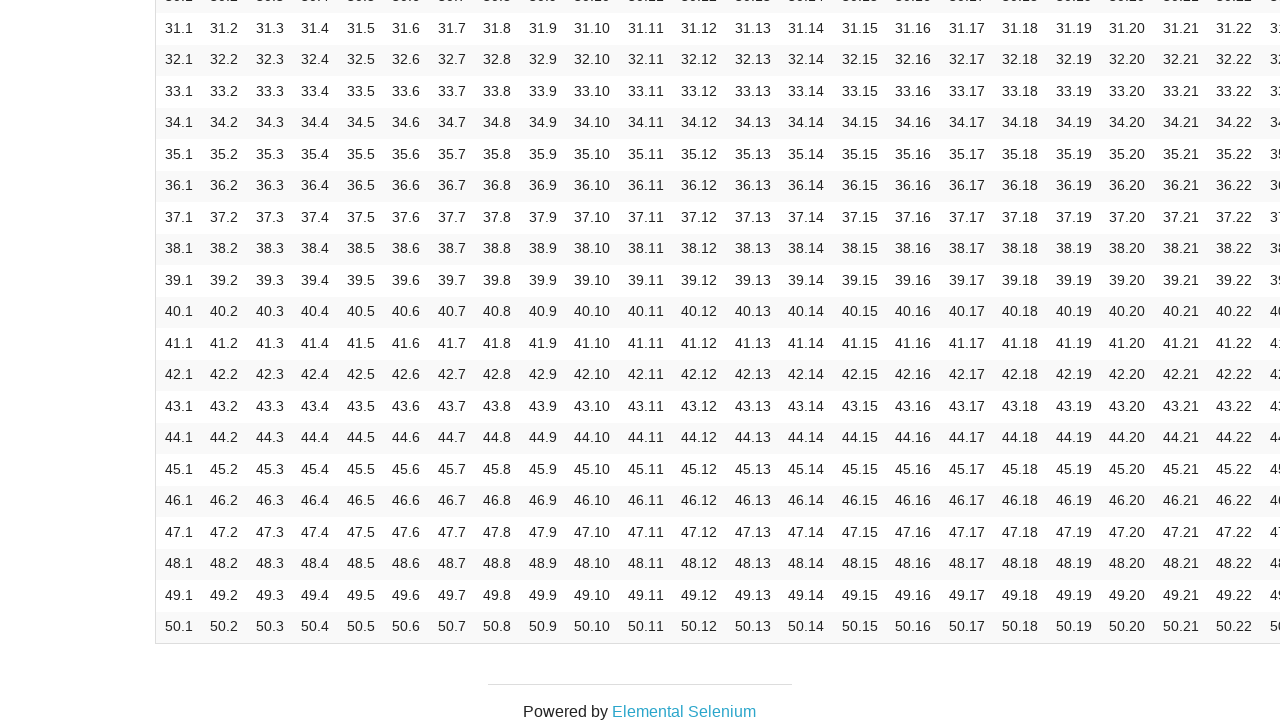